Navigates to an automation practice page and verifies the presence of header buttons using XPath selectors with following-sibling and parent axes

Starting URL: https://rahulshettyacademy.com/AutomationPractice/

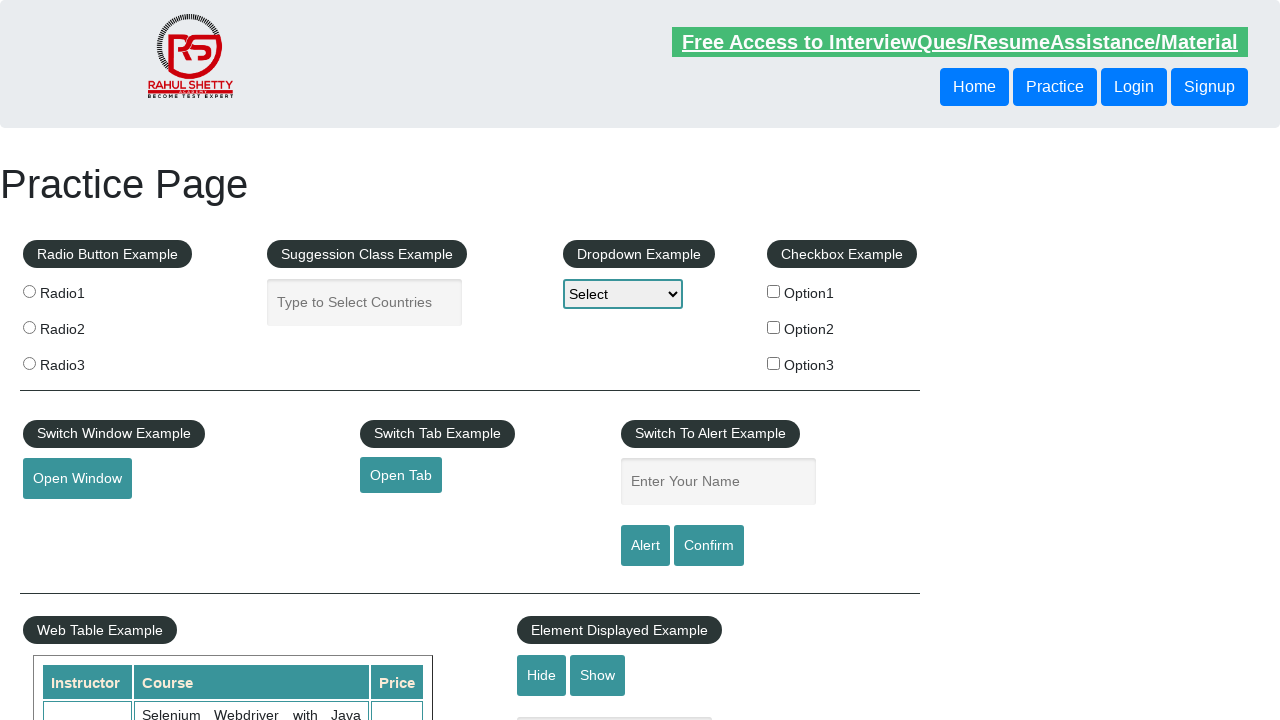

Navigated to automation practice page
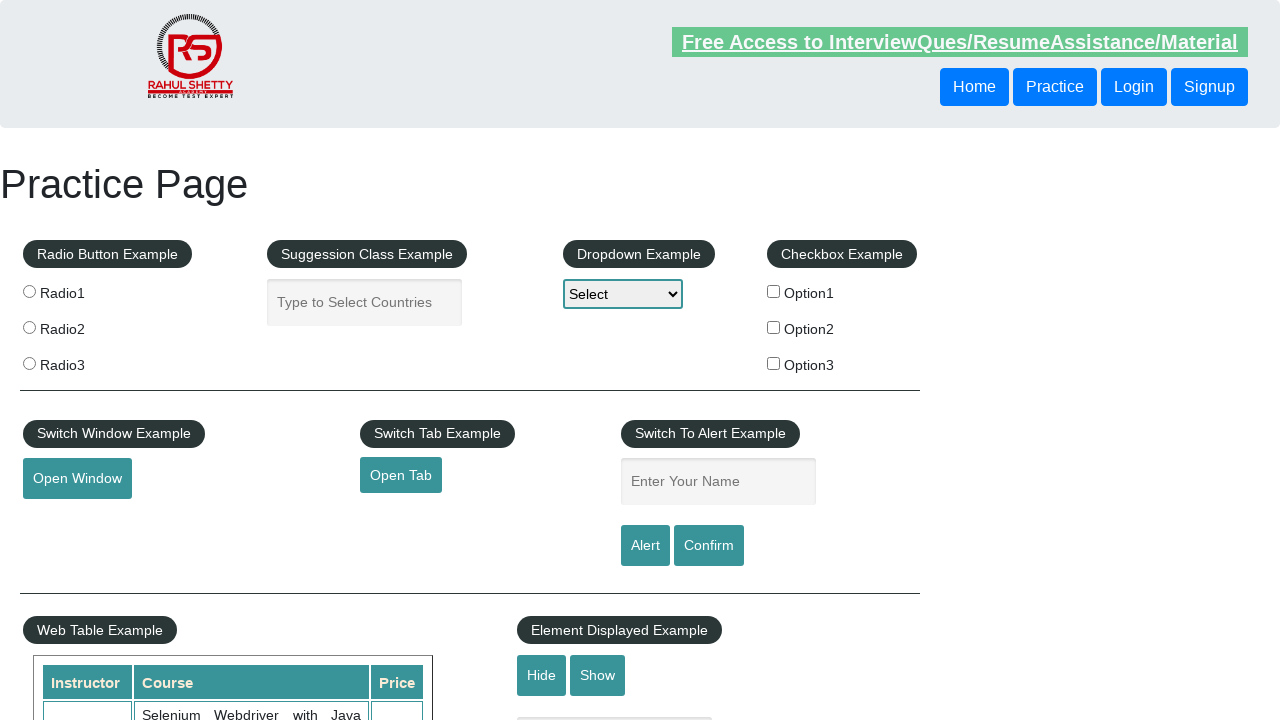

Located header button using following-sibling XPath axis
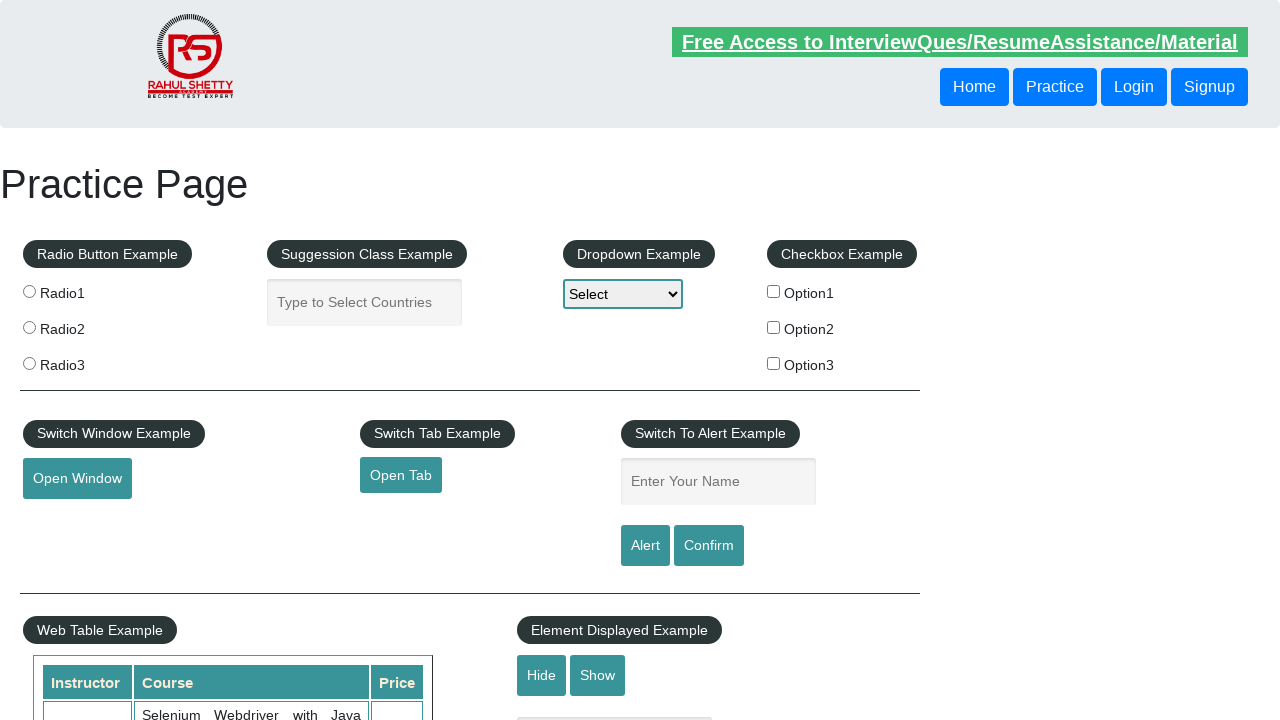

Header button with following-sibling XPath is visible
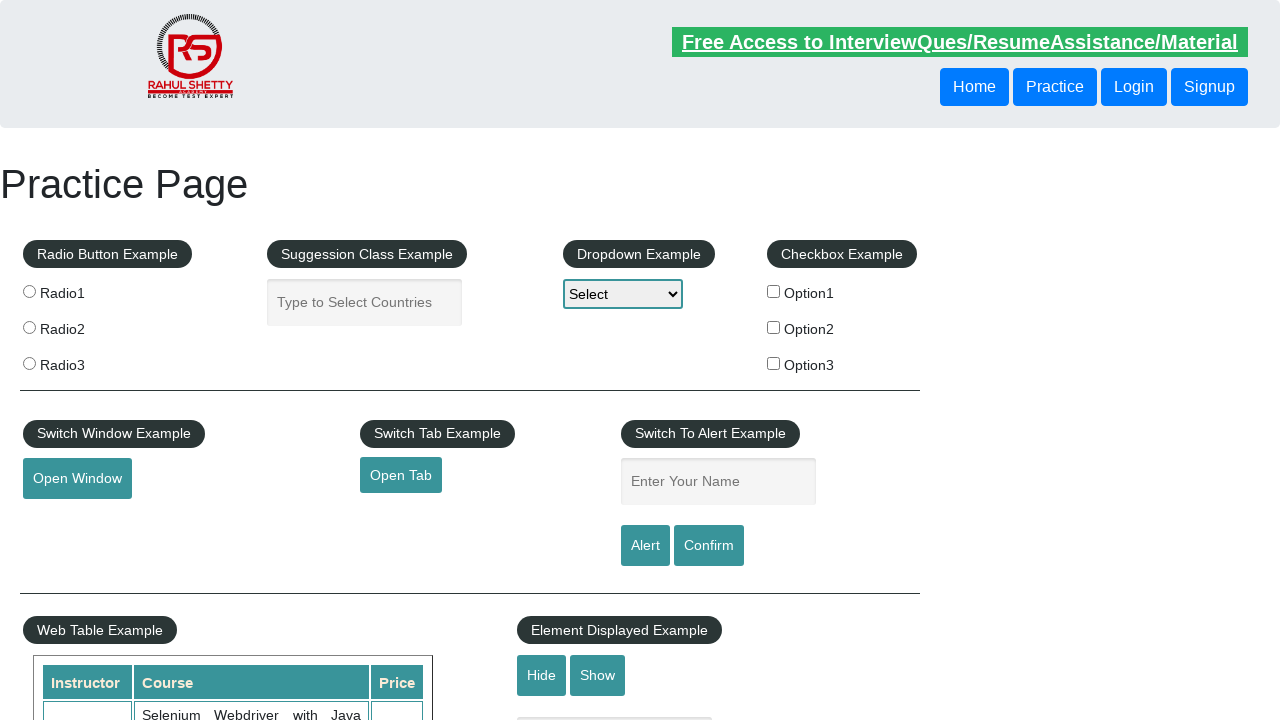

Located header button using parent axis XPath
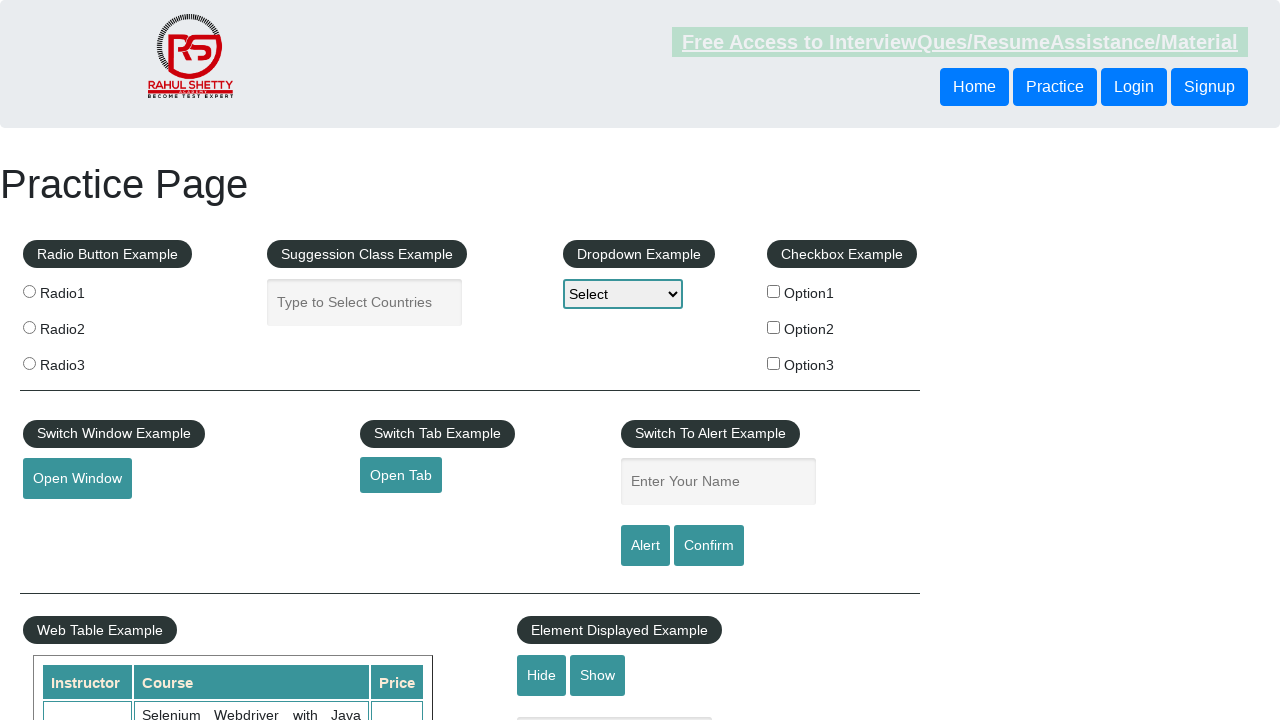

Header button with parent axis XPath is visible
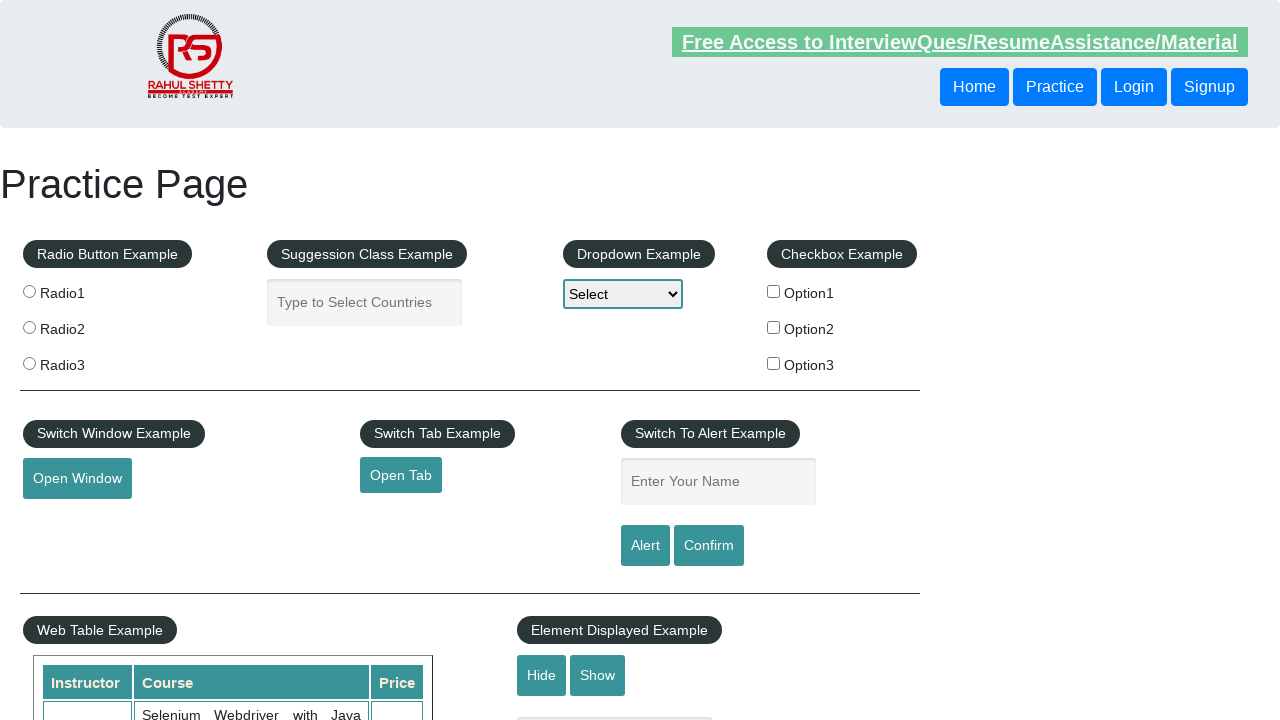

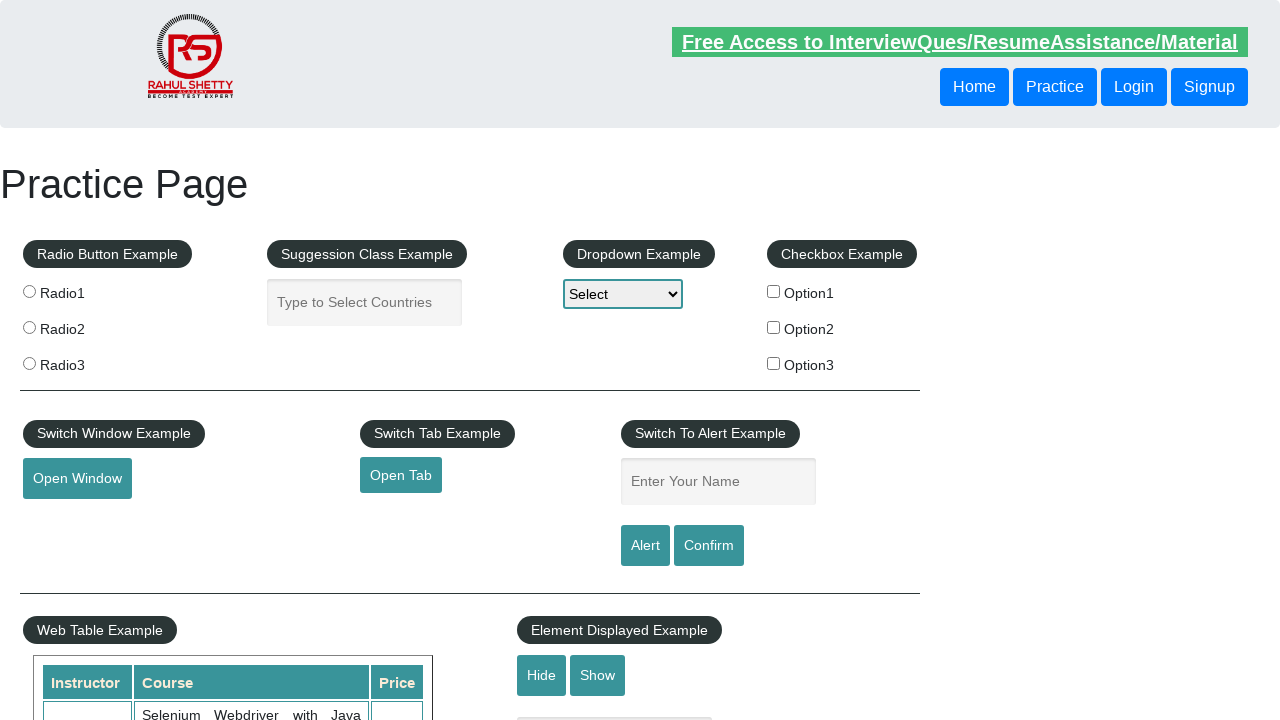